Tests radio button selection by finding and clicking the Female option from a group of radio buttons

Starting URL: http://syntaxprojects.com/basic-radiobutton-demo.php

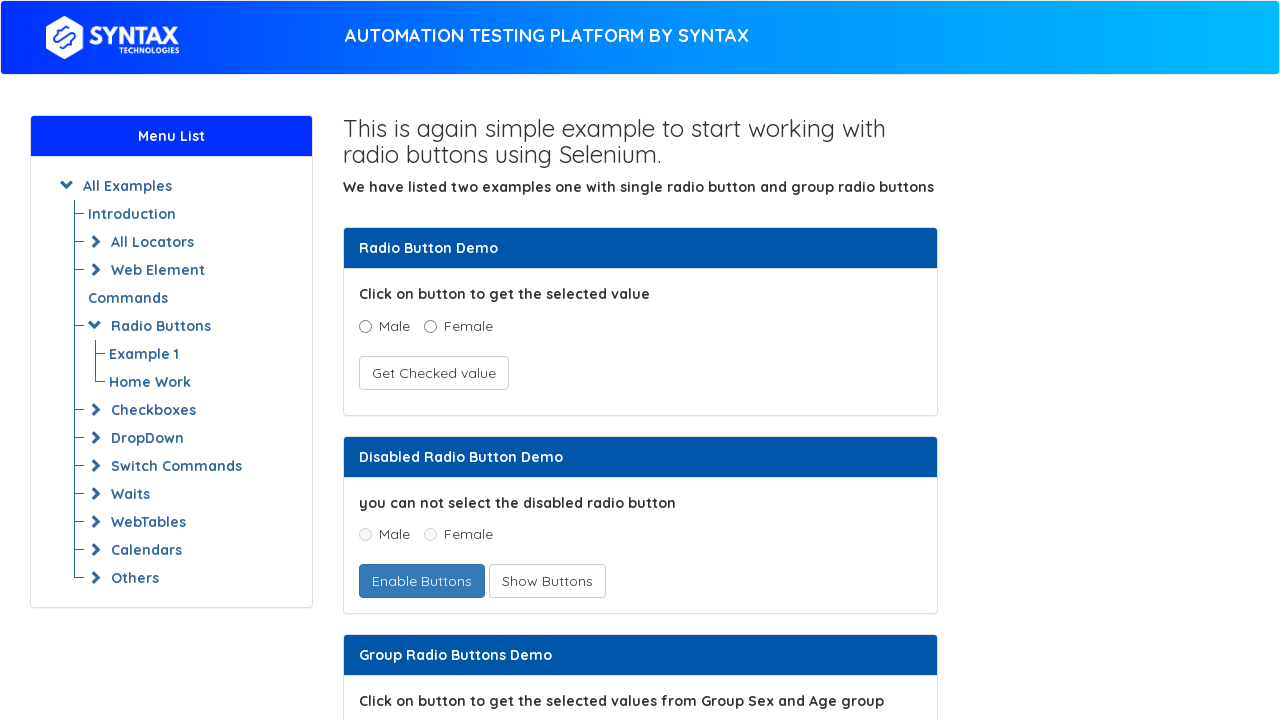

Located all radio buttons with name='optradio'
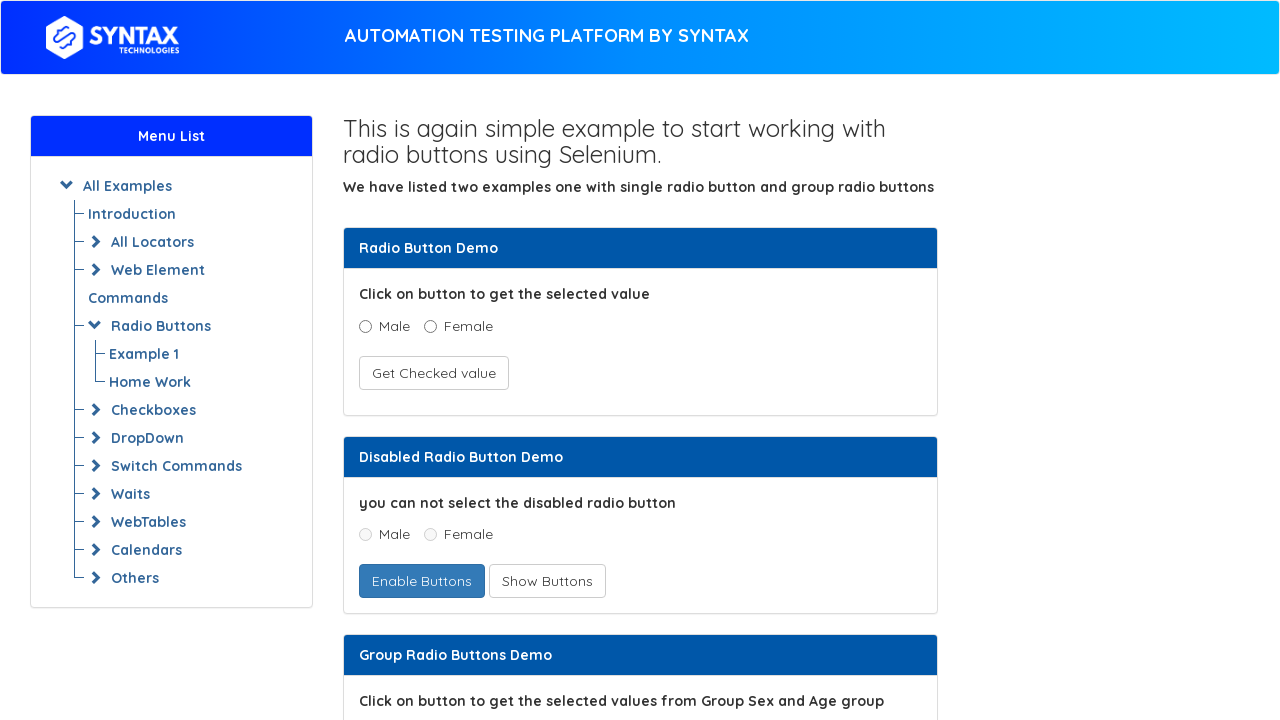

Clicked the Female radio button option at (430, 326) on input[name='optradio'] >> nth=1
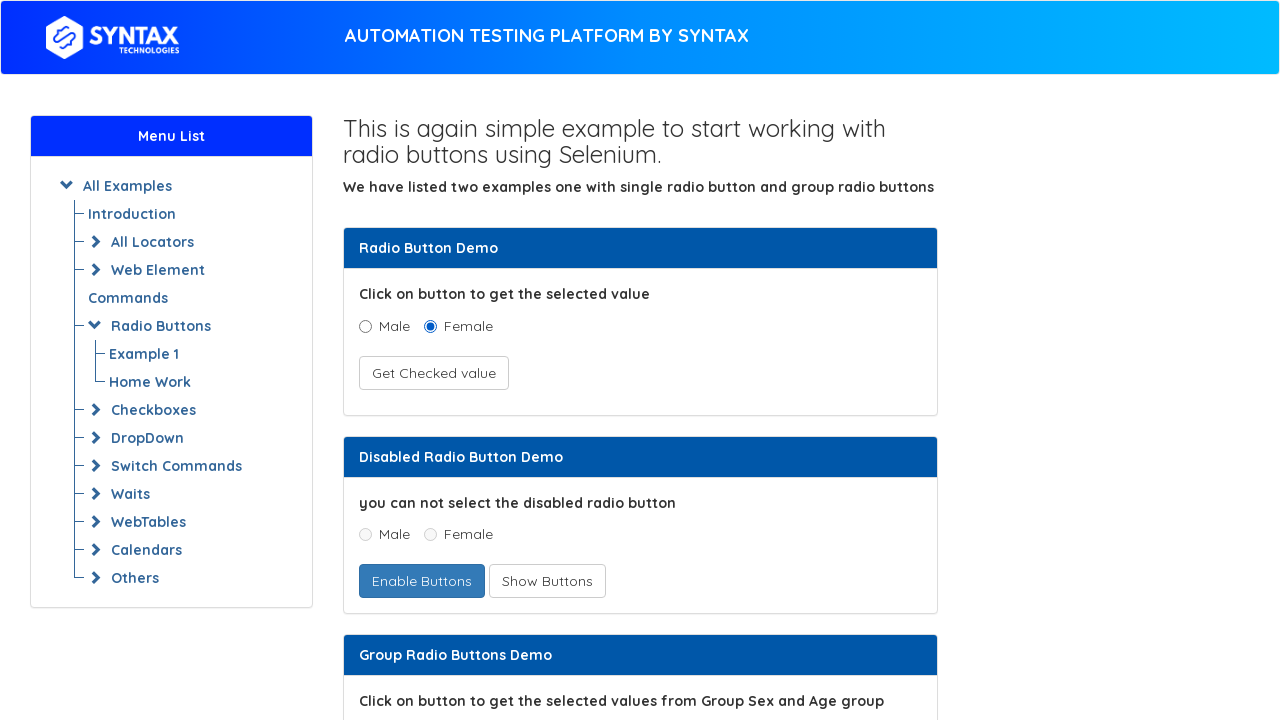

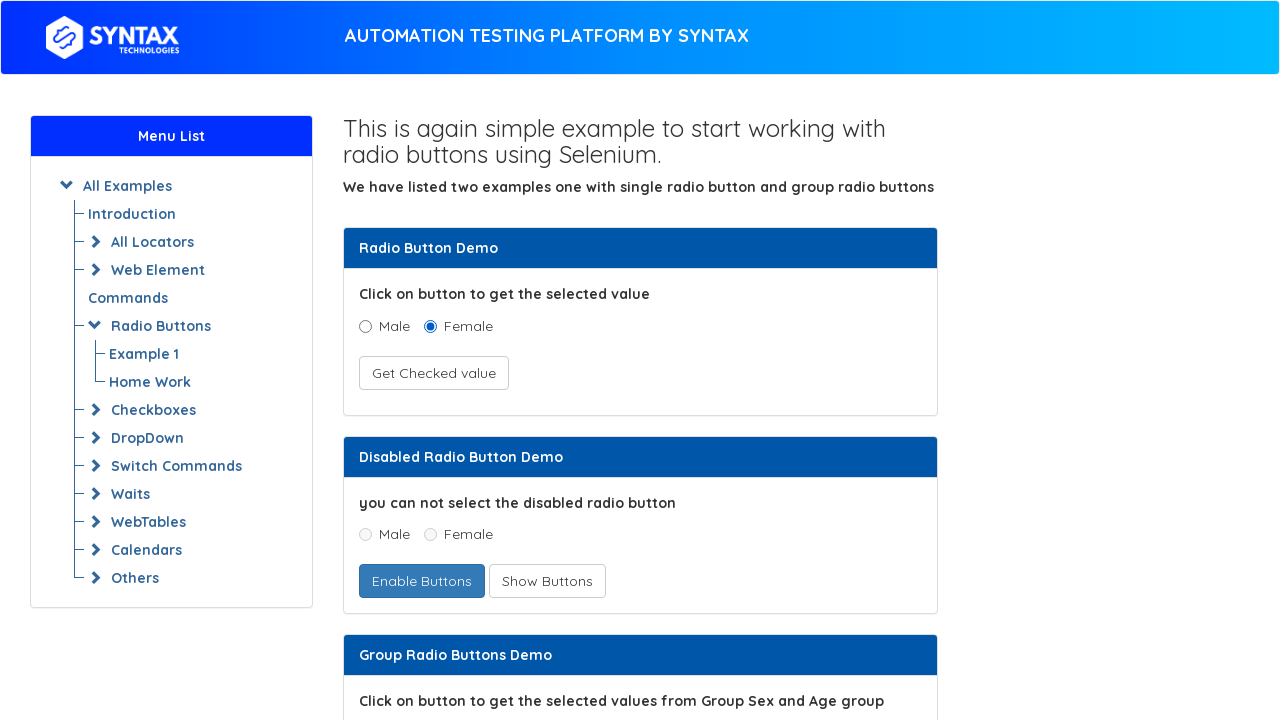